Tests jQuery dropdown menu navigation by hovering over menu items to reveal nested submenus, moving from "Enabled" to "Downloads" to "PDF".

Starting URL: https://the-internet.herokuapp.com/jqueryui/menu

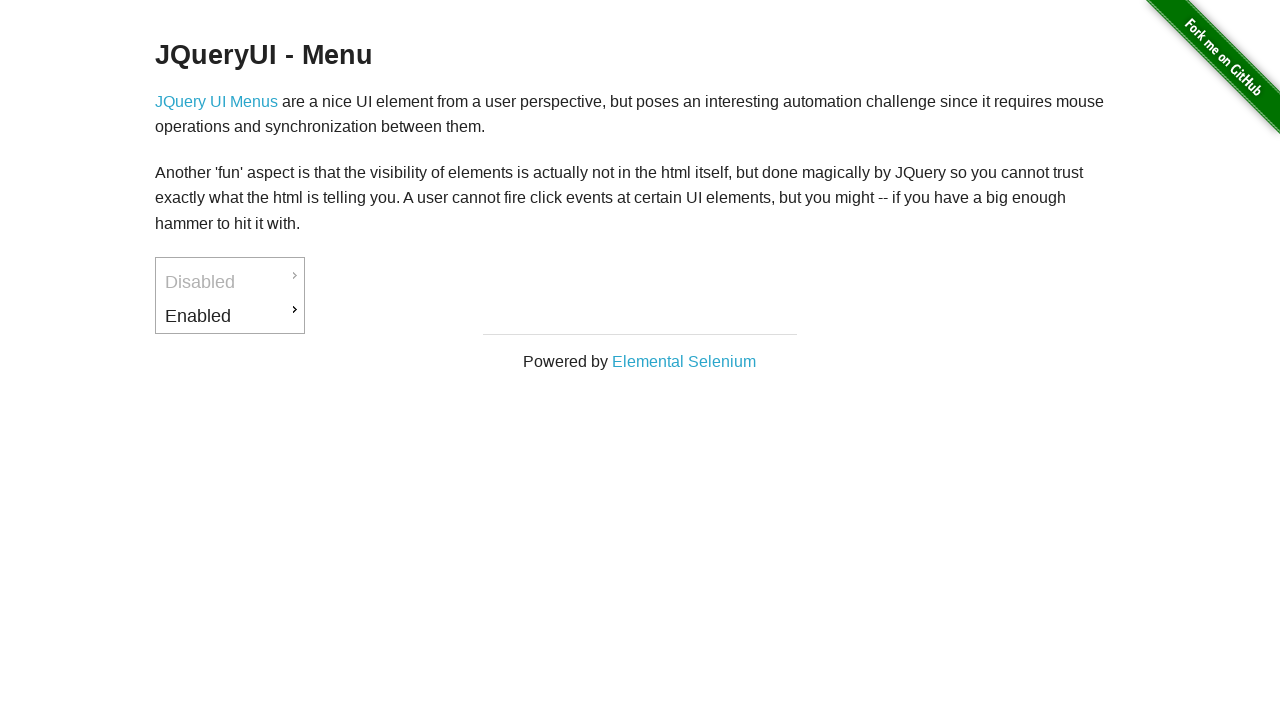

Hovered over 'Enabled' menu item to reveal submenu at (230, 316) on xpath=//a[contains(text(),'Enabled')]
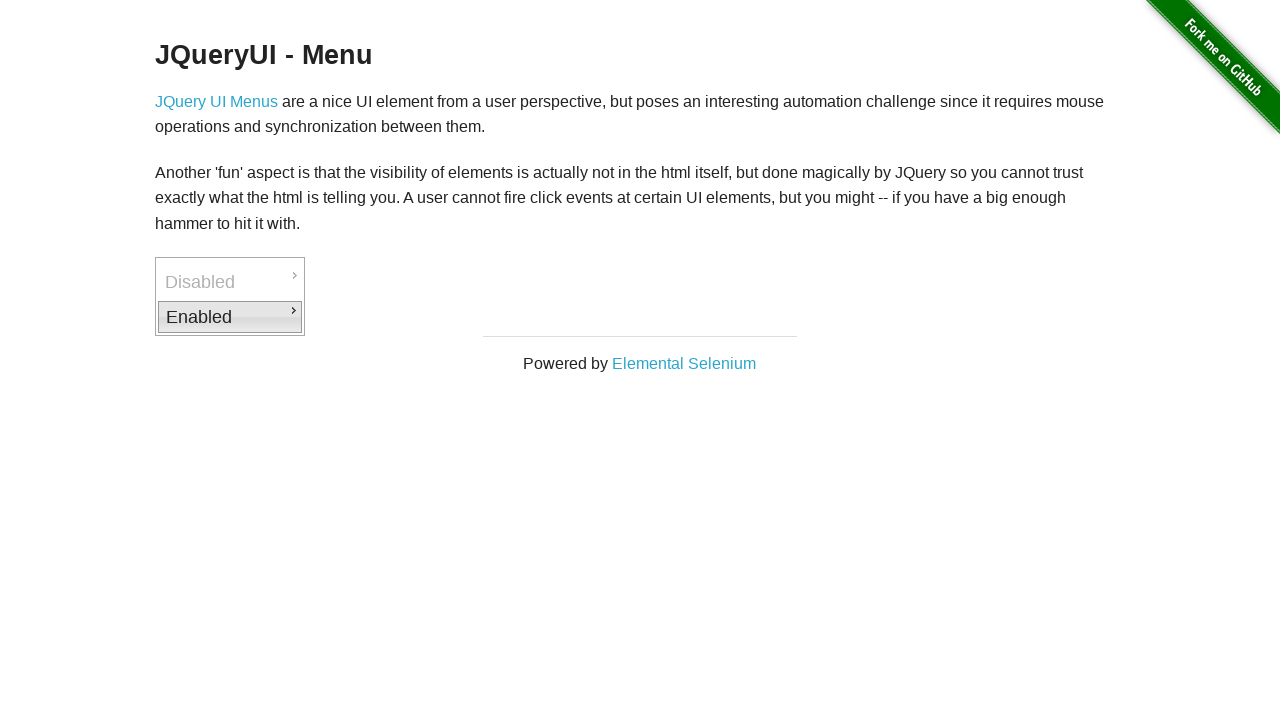

'Downloads' submenu became visible
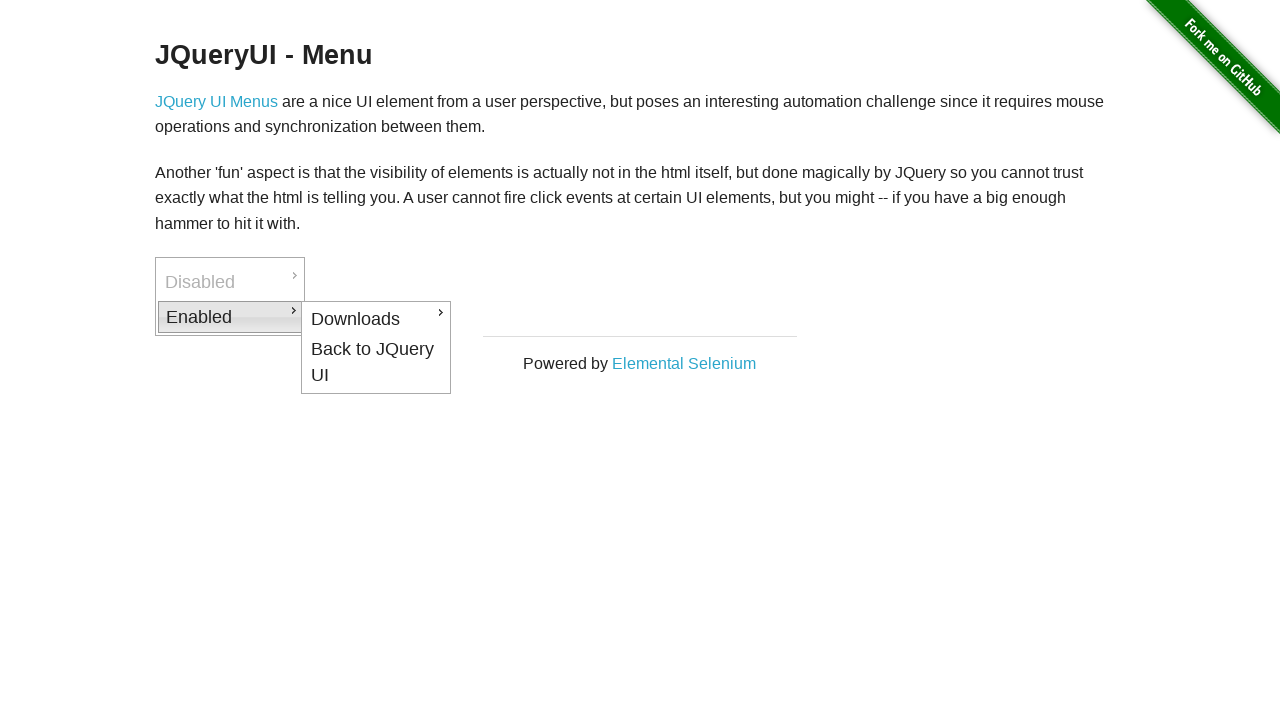

Hovered over 'Downloads' menu item to reveal nested submenu at (376, 319) on xpath=//a[contains(text(),'Downloads')]
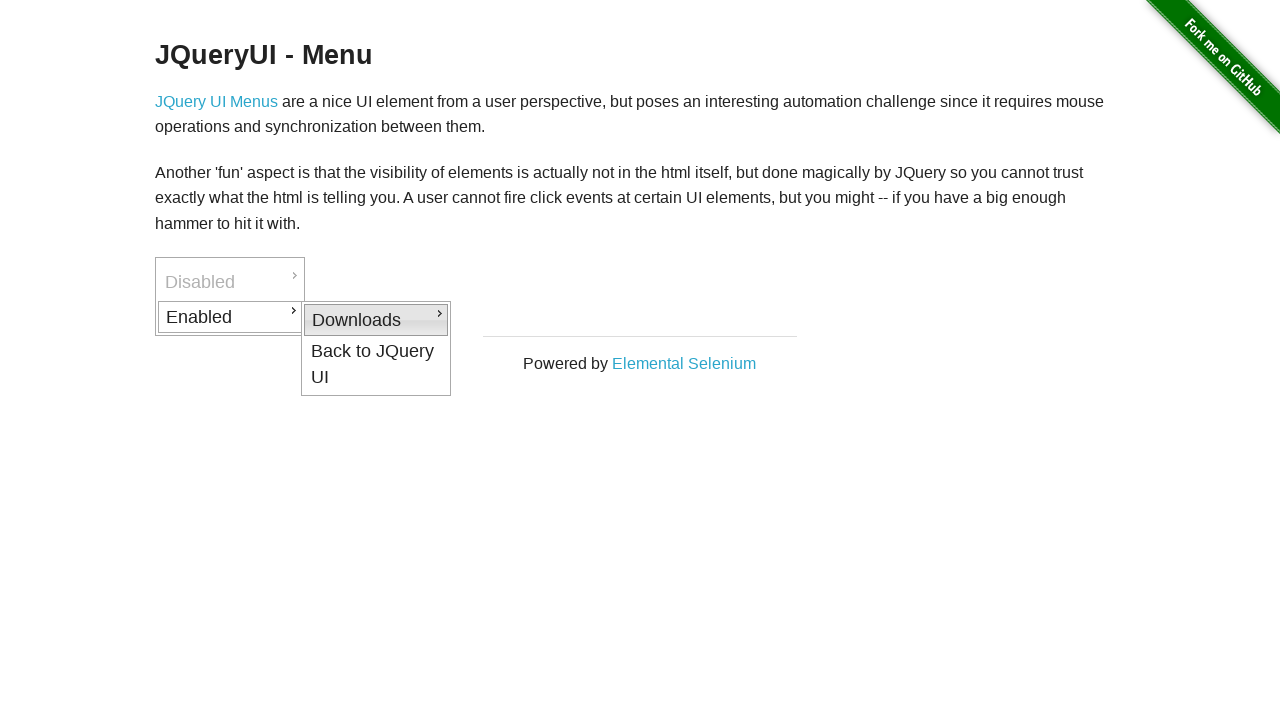

'PDF' option became visible
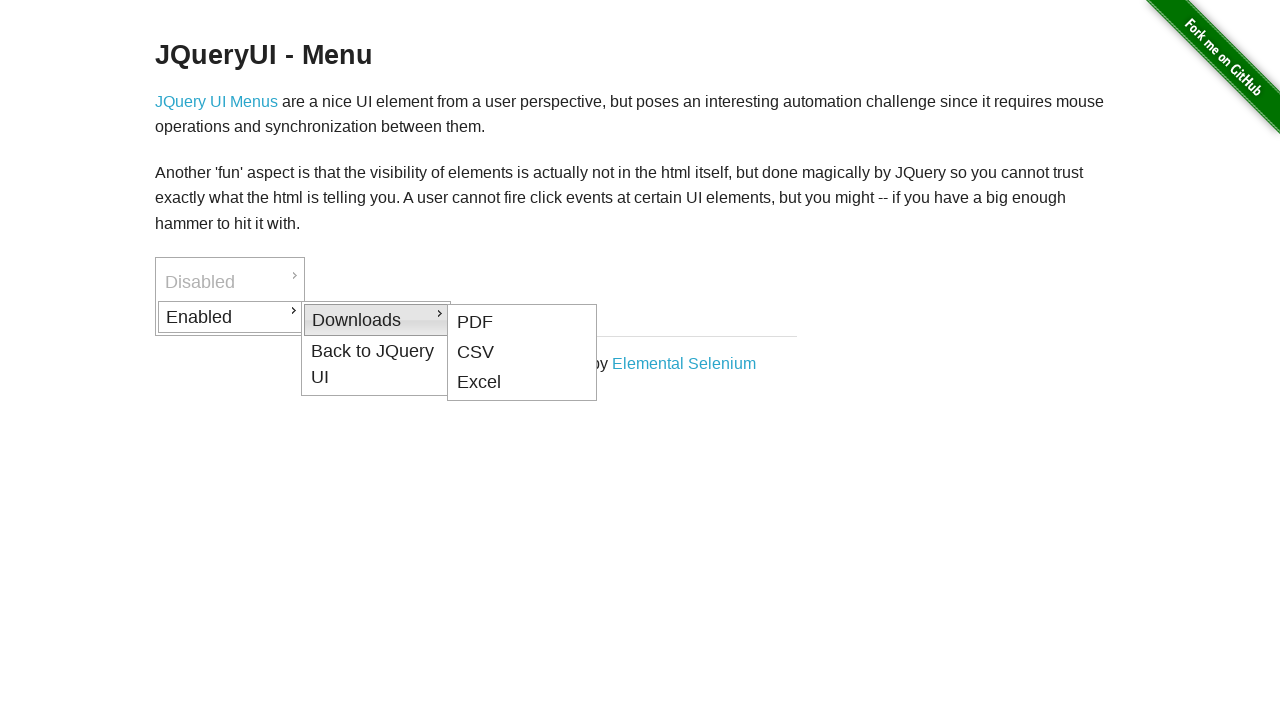

Hovered over 'PDF' menu item at (522, 322) on xpath=//a[contains(text(),'PDF')]
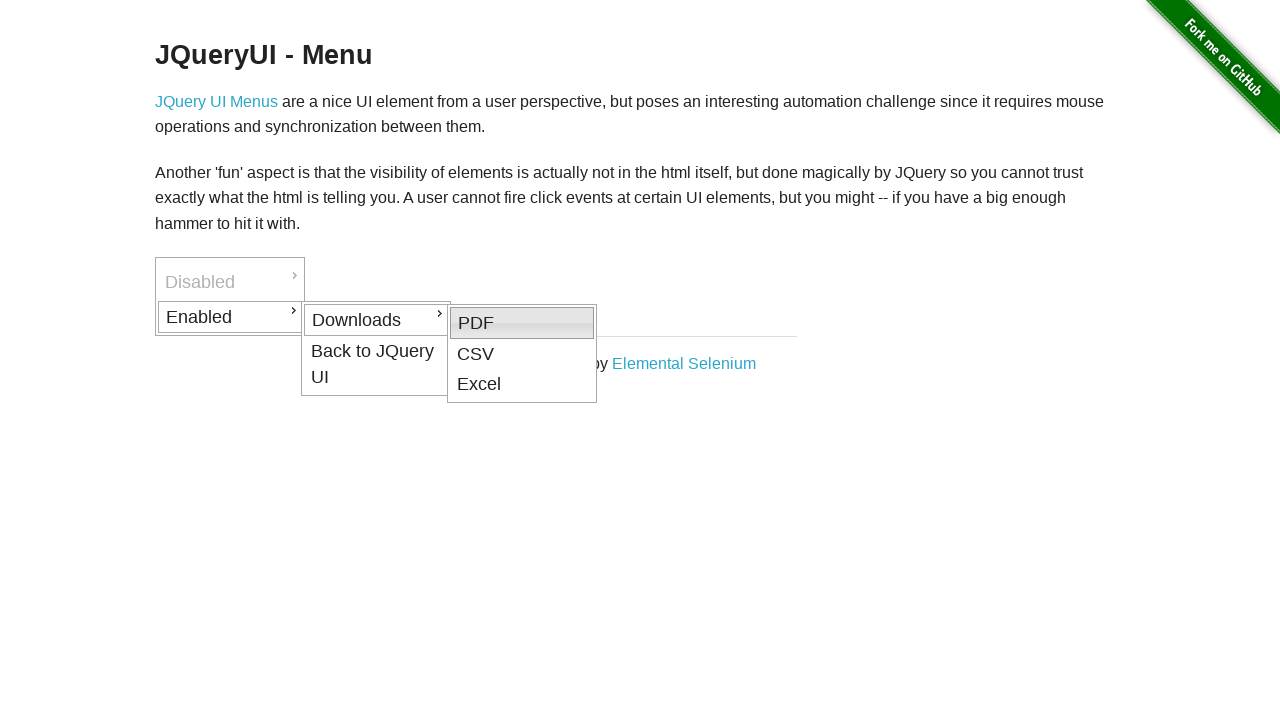

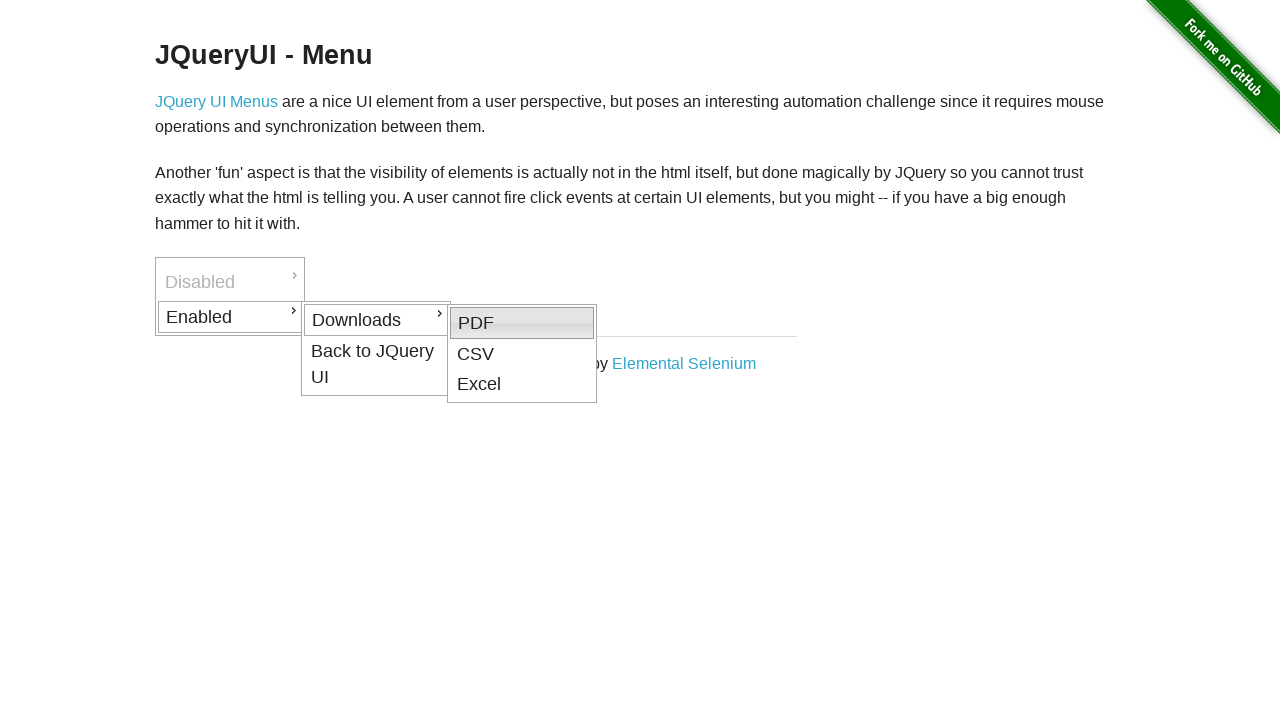